Tests login form by filling email field with explicit wait functionality to demonstrate WebDriverWait usage

Starting URL: https://naveenautomationlabs.com/opencart/index.php?route=account/login

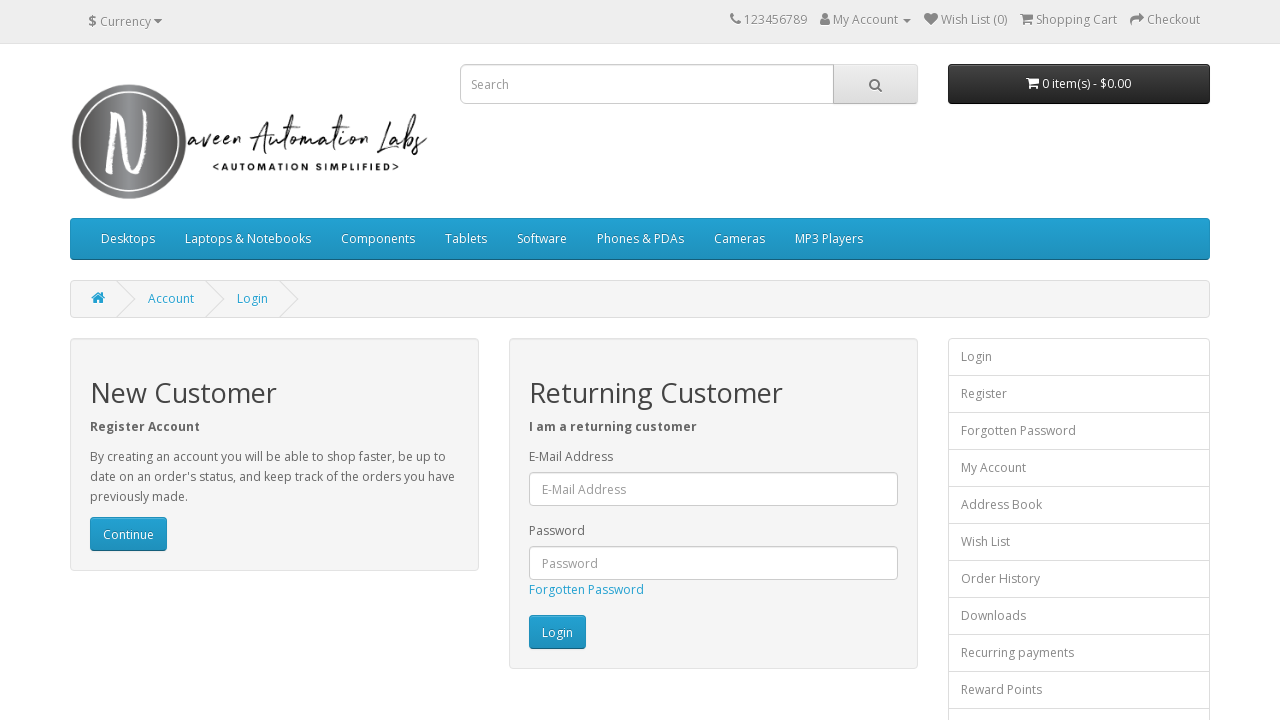

Email input field is visible
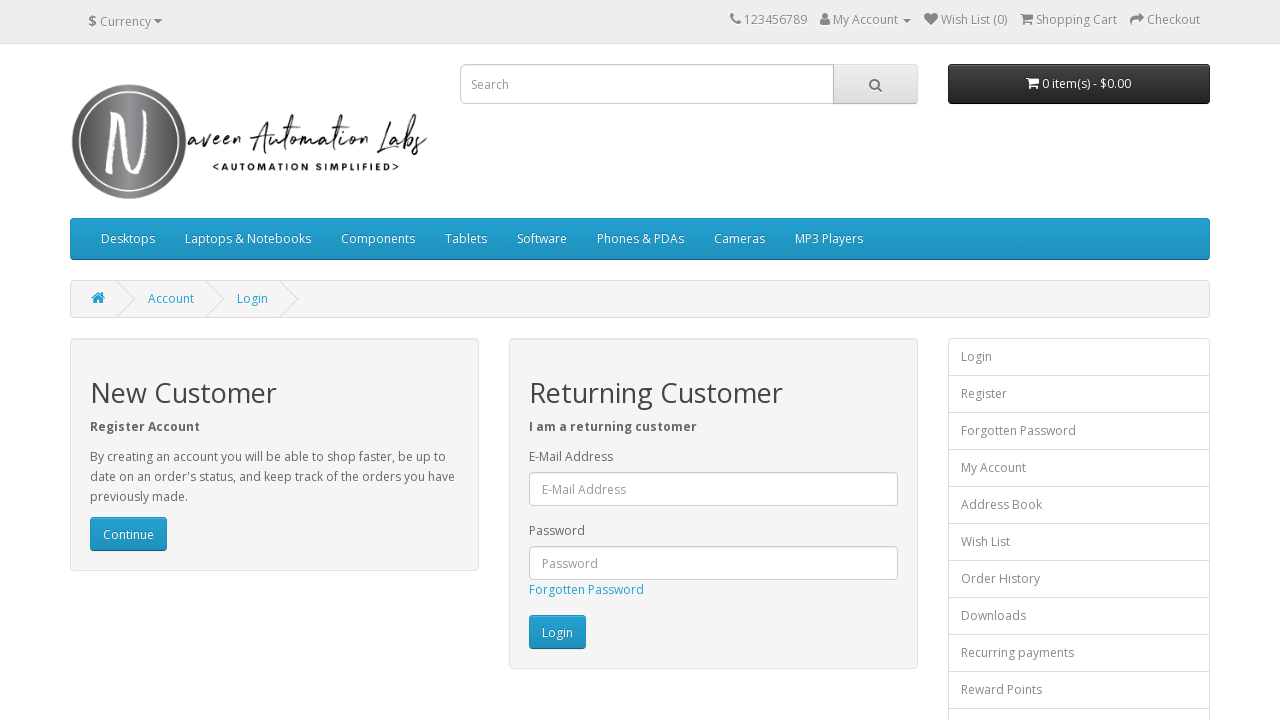

Filled email field with 'shakti@gmail.com' on #input-email
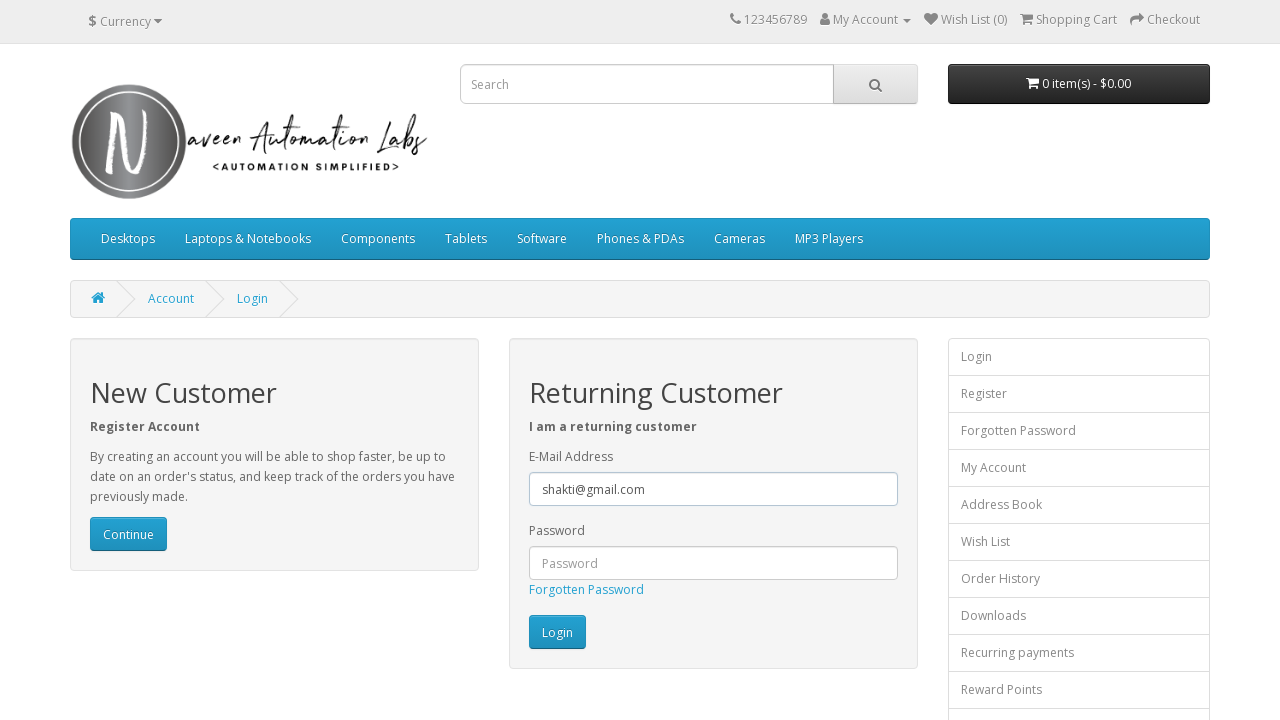

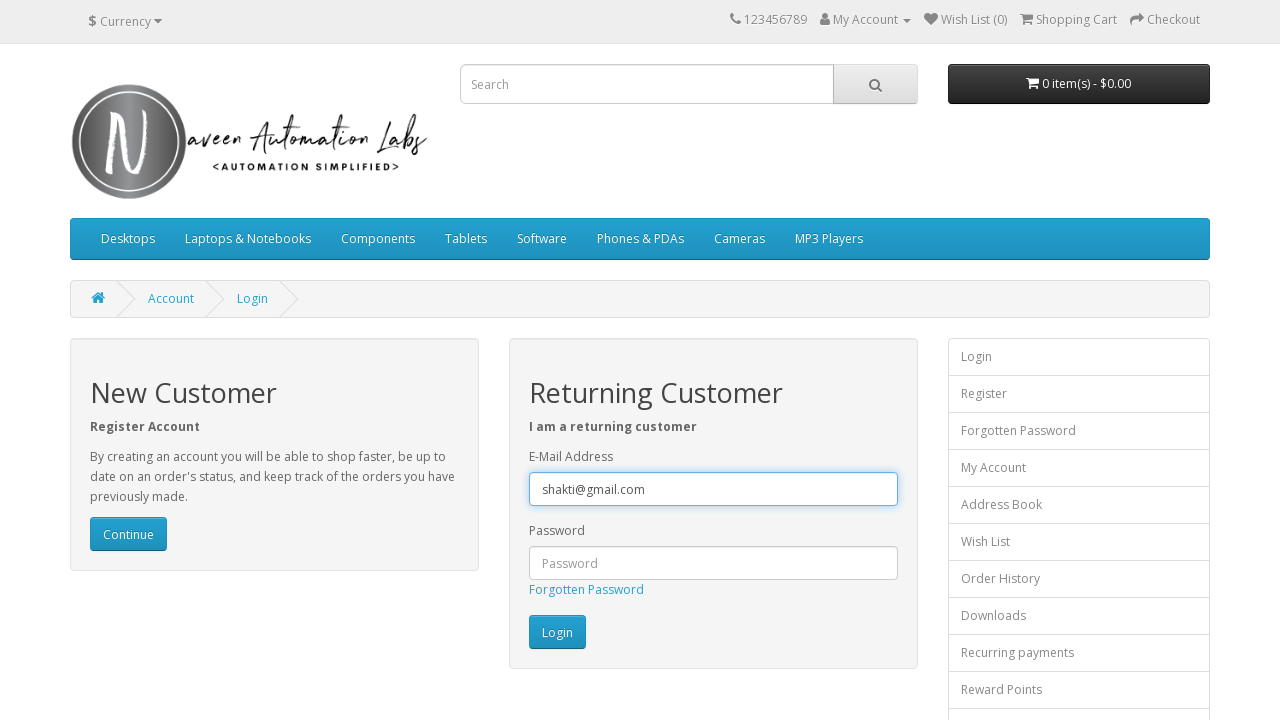